Tests handling a prompt JavaScript alert by clicking a button, entering text in the prompt, and accepting it

Starting URL: https://keybooks.ro/events_calendar/

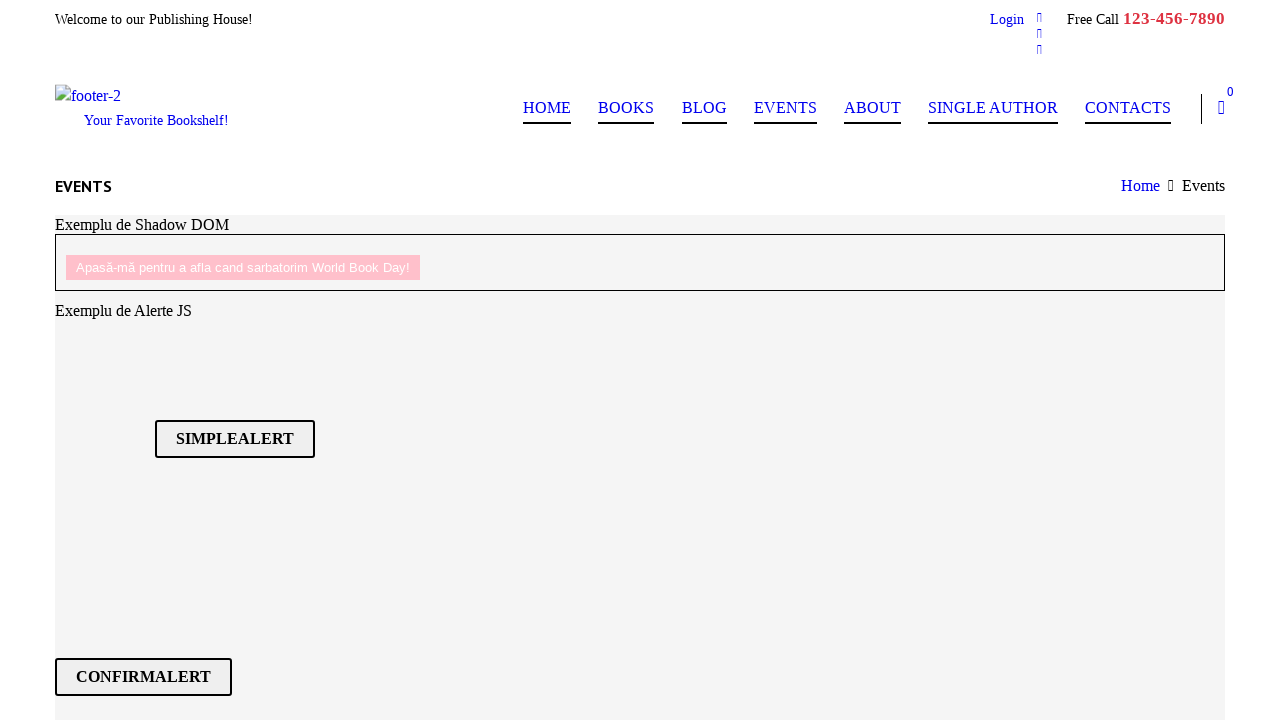

Set up dialog handler to accept prompt with text 'Harry Potter'
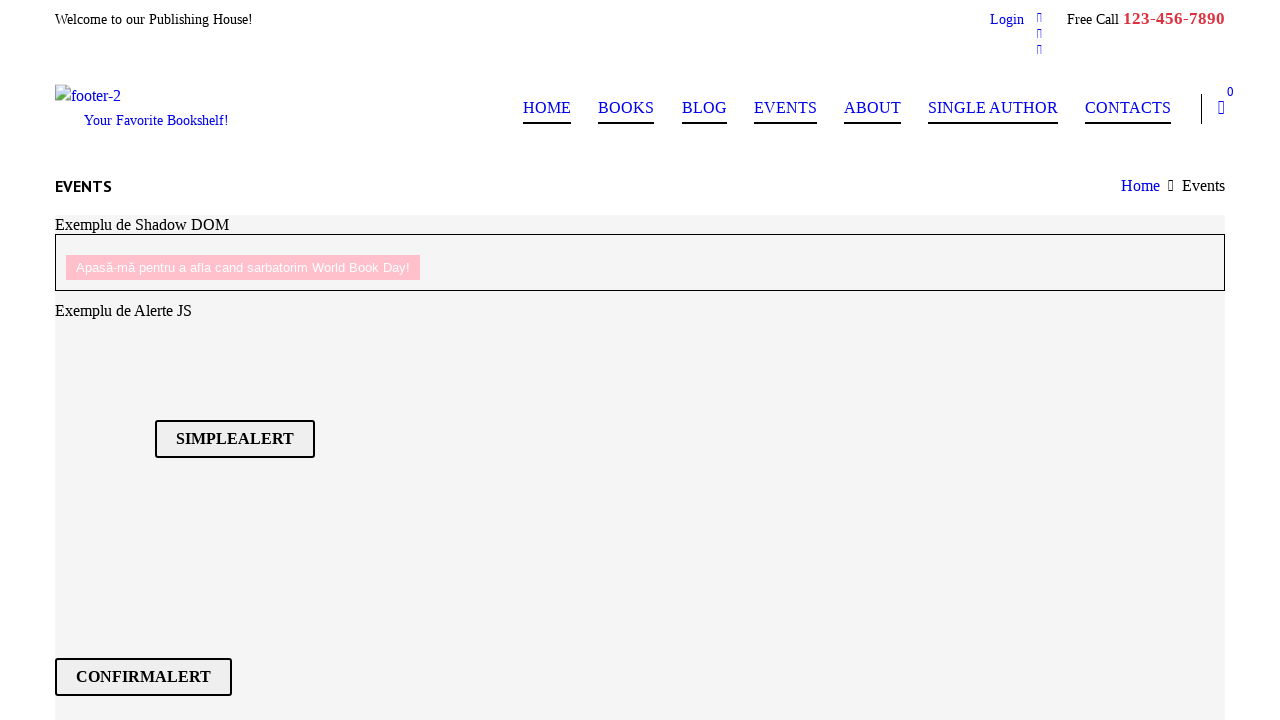

Clicked button to trigger prompt JavaScript alert at (220, 360) on div[id='promptBtn'] > button
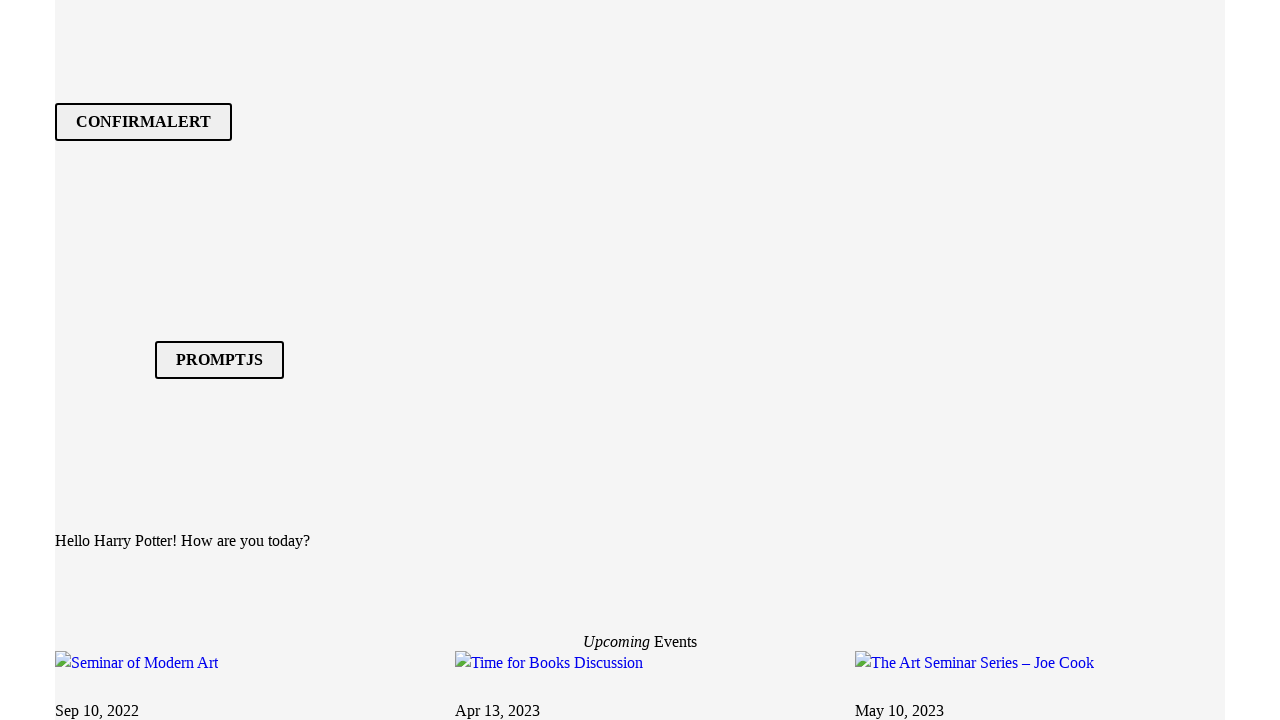

Result text element loaded after accepting prompt
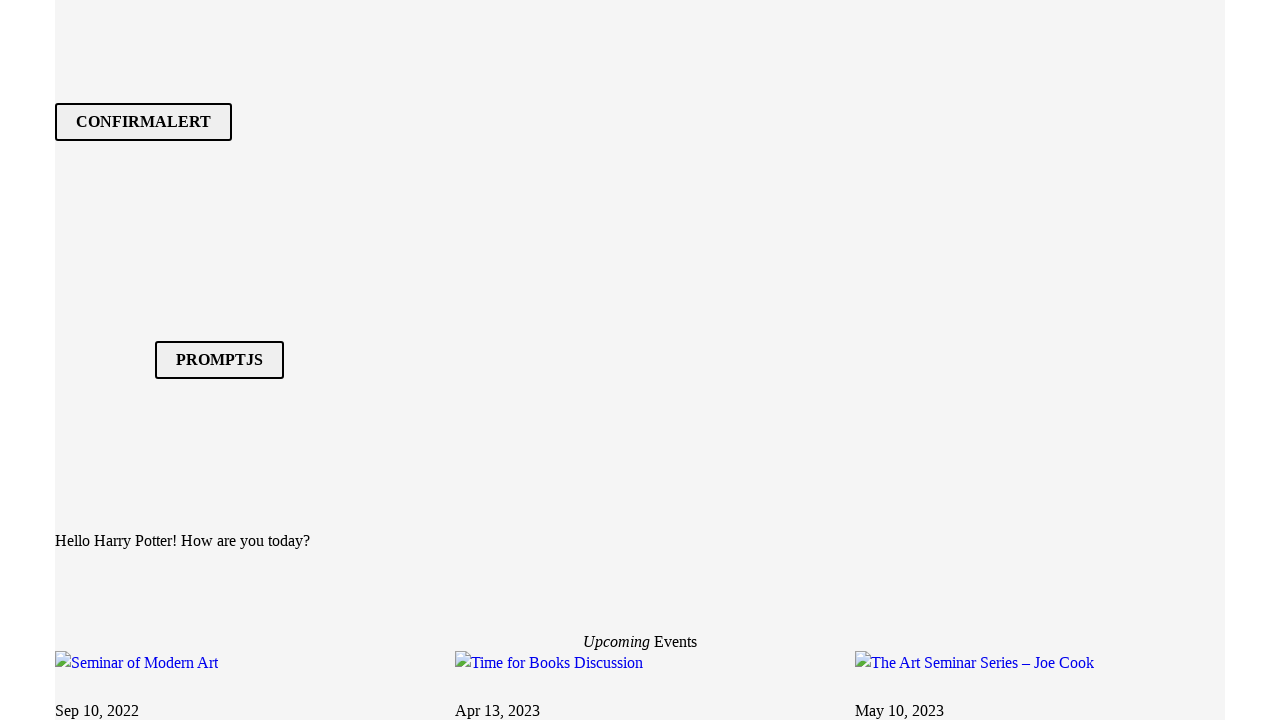

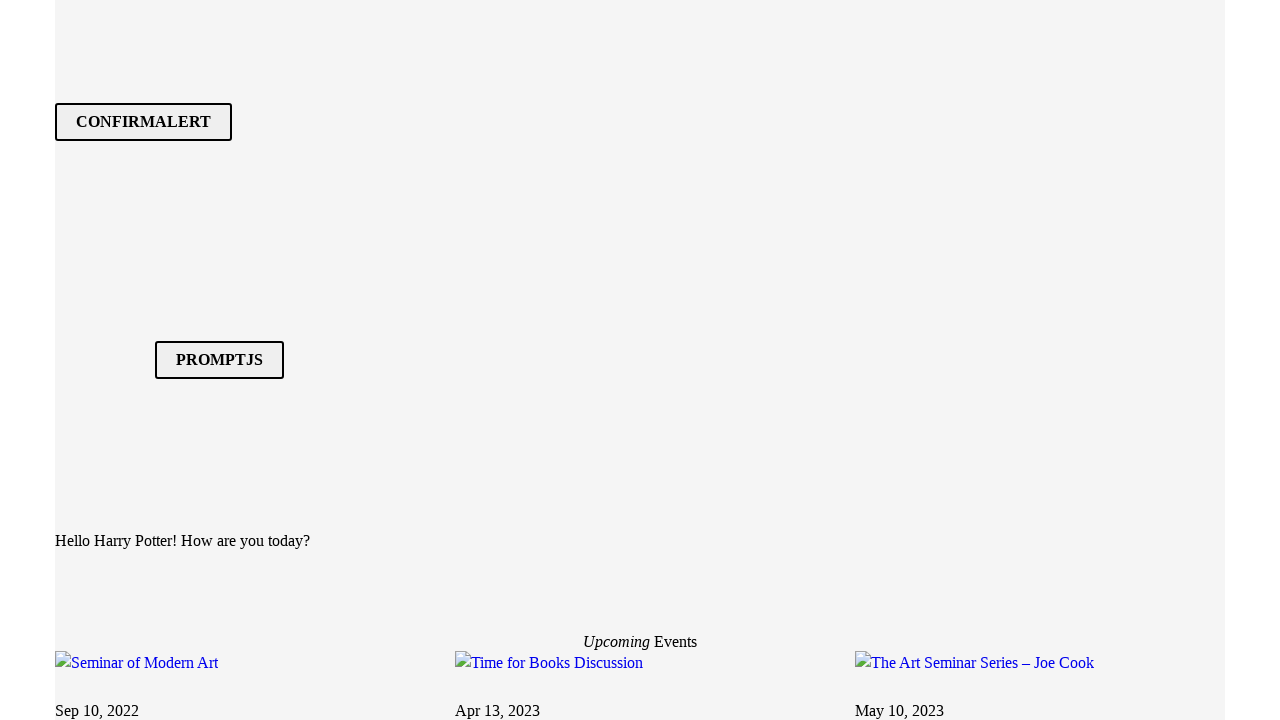